Navigates to the self-storage services page and waits for it to fully load with network idle state

Starting URL: https://valta-frontend-staging-2025.vercel.app/services/self-storage

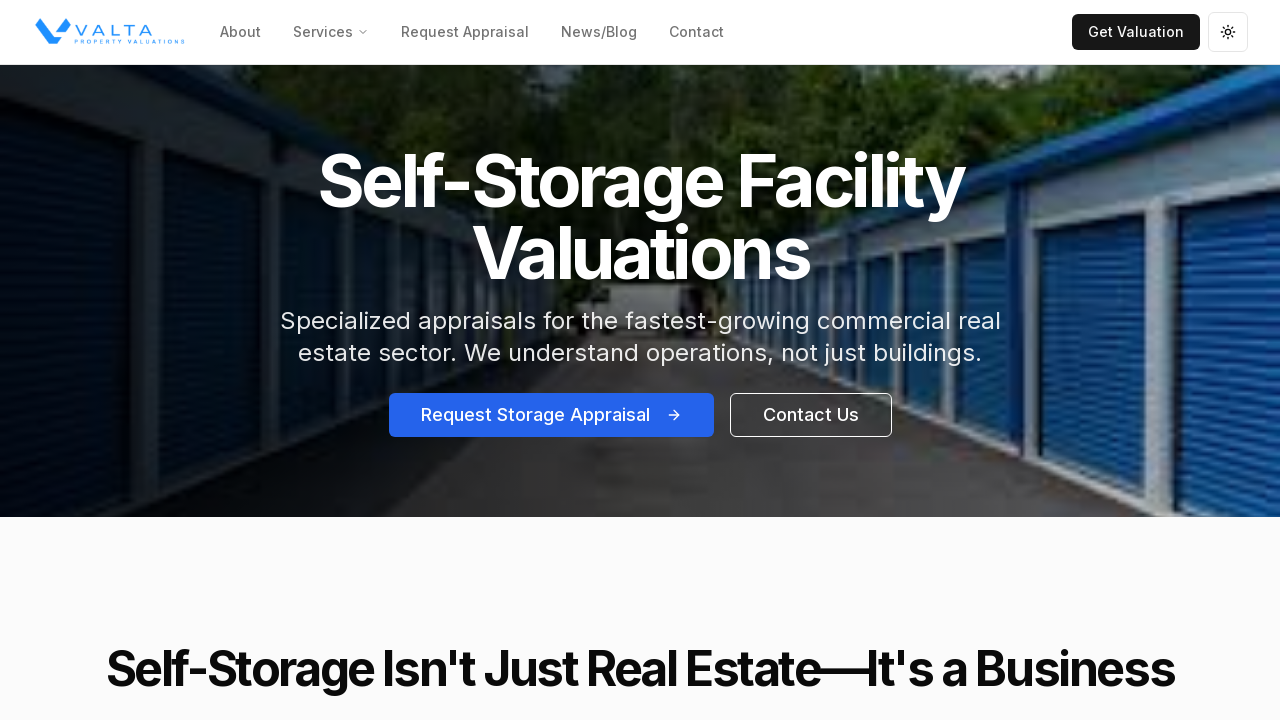

Set viewport size to 1920x1080
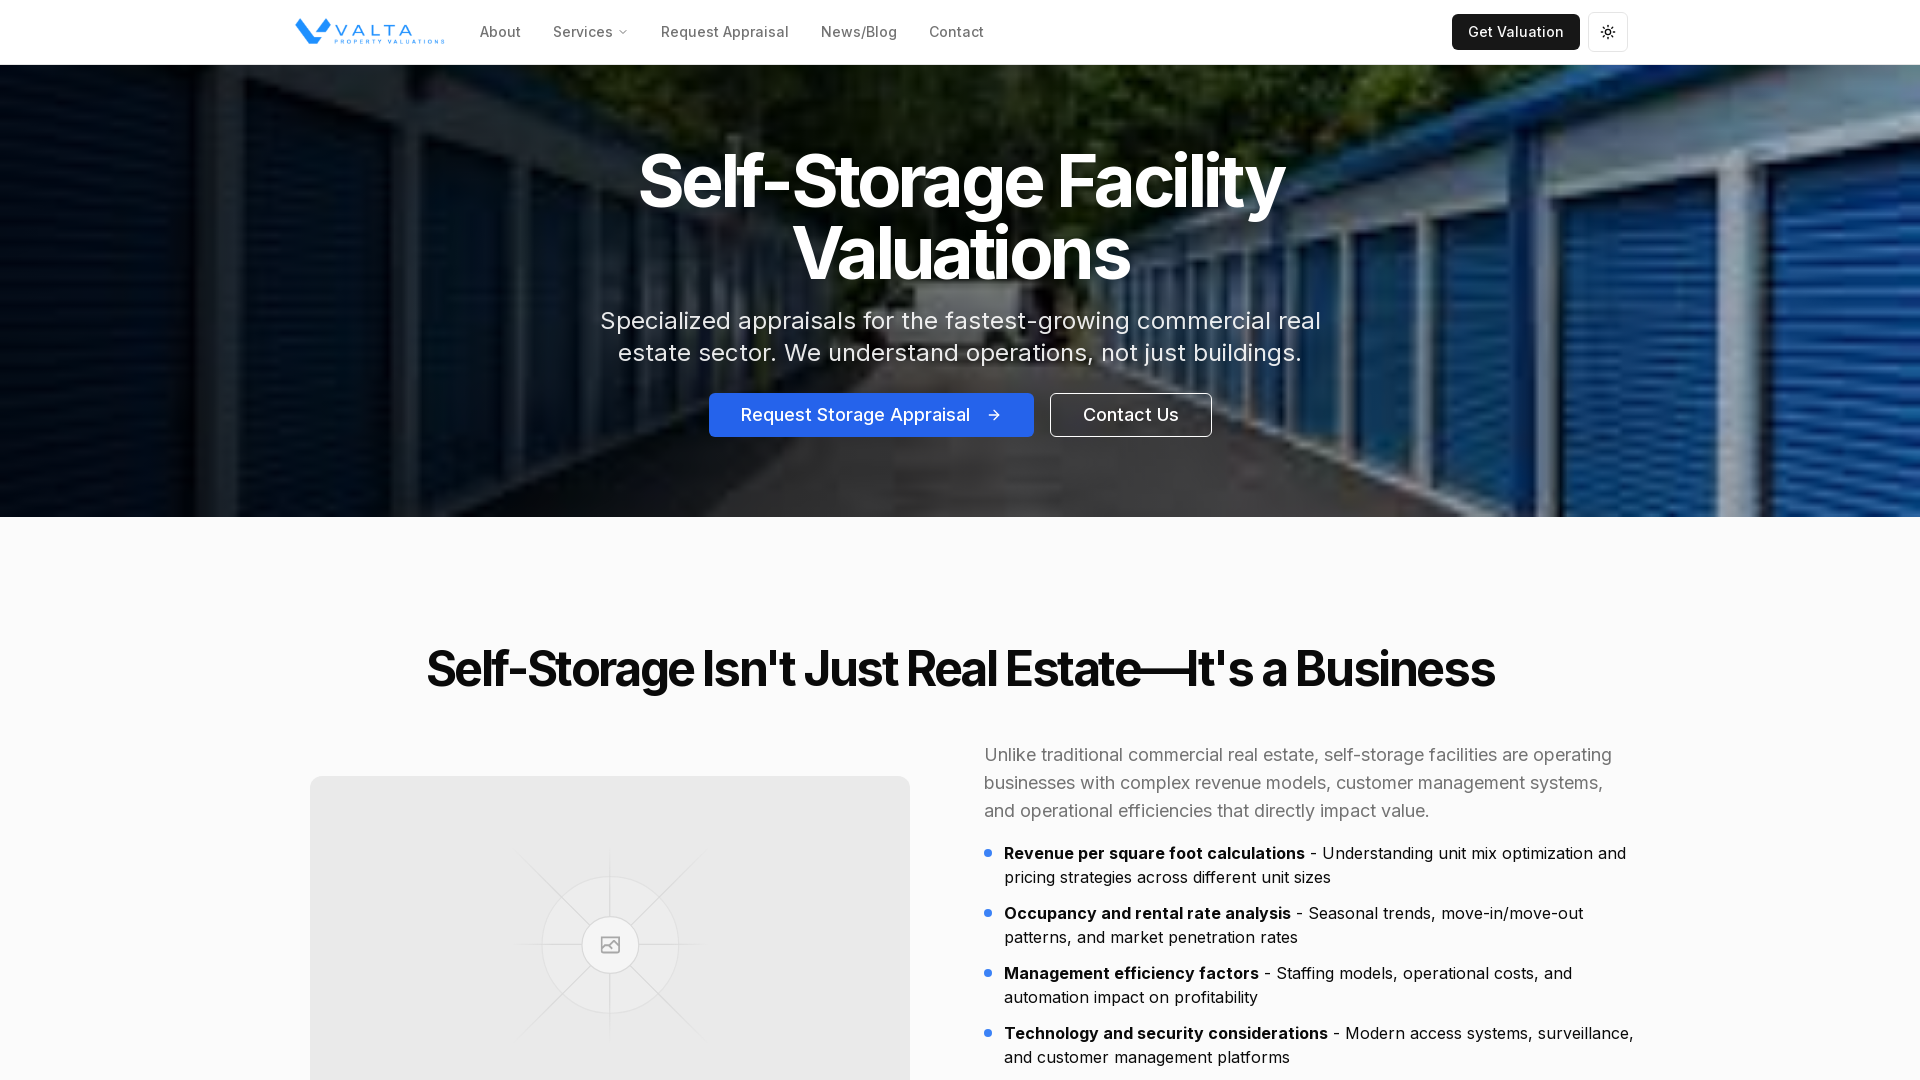

Waited for network idle state - self-storage services page fully loaded
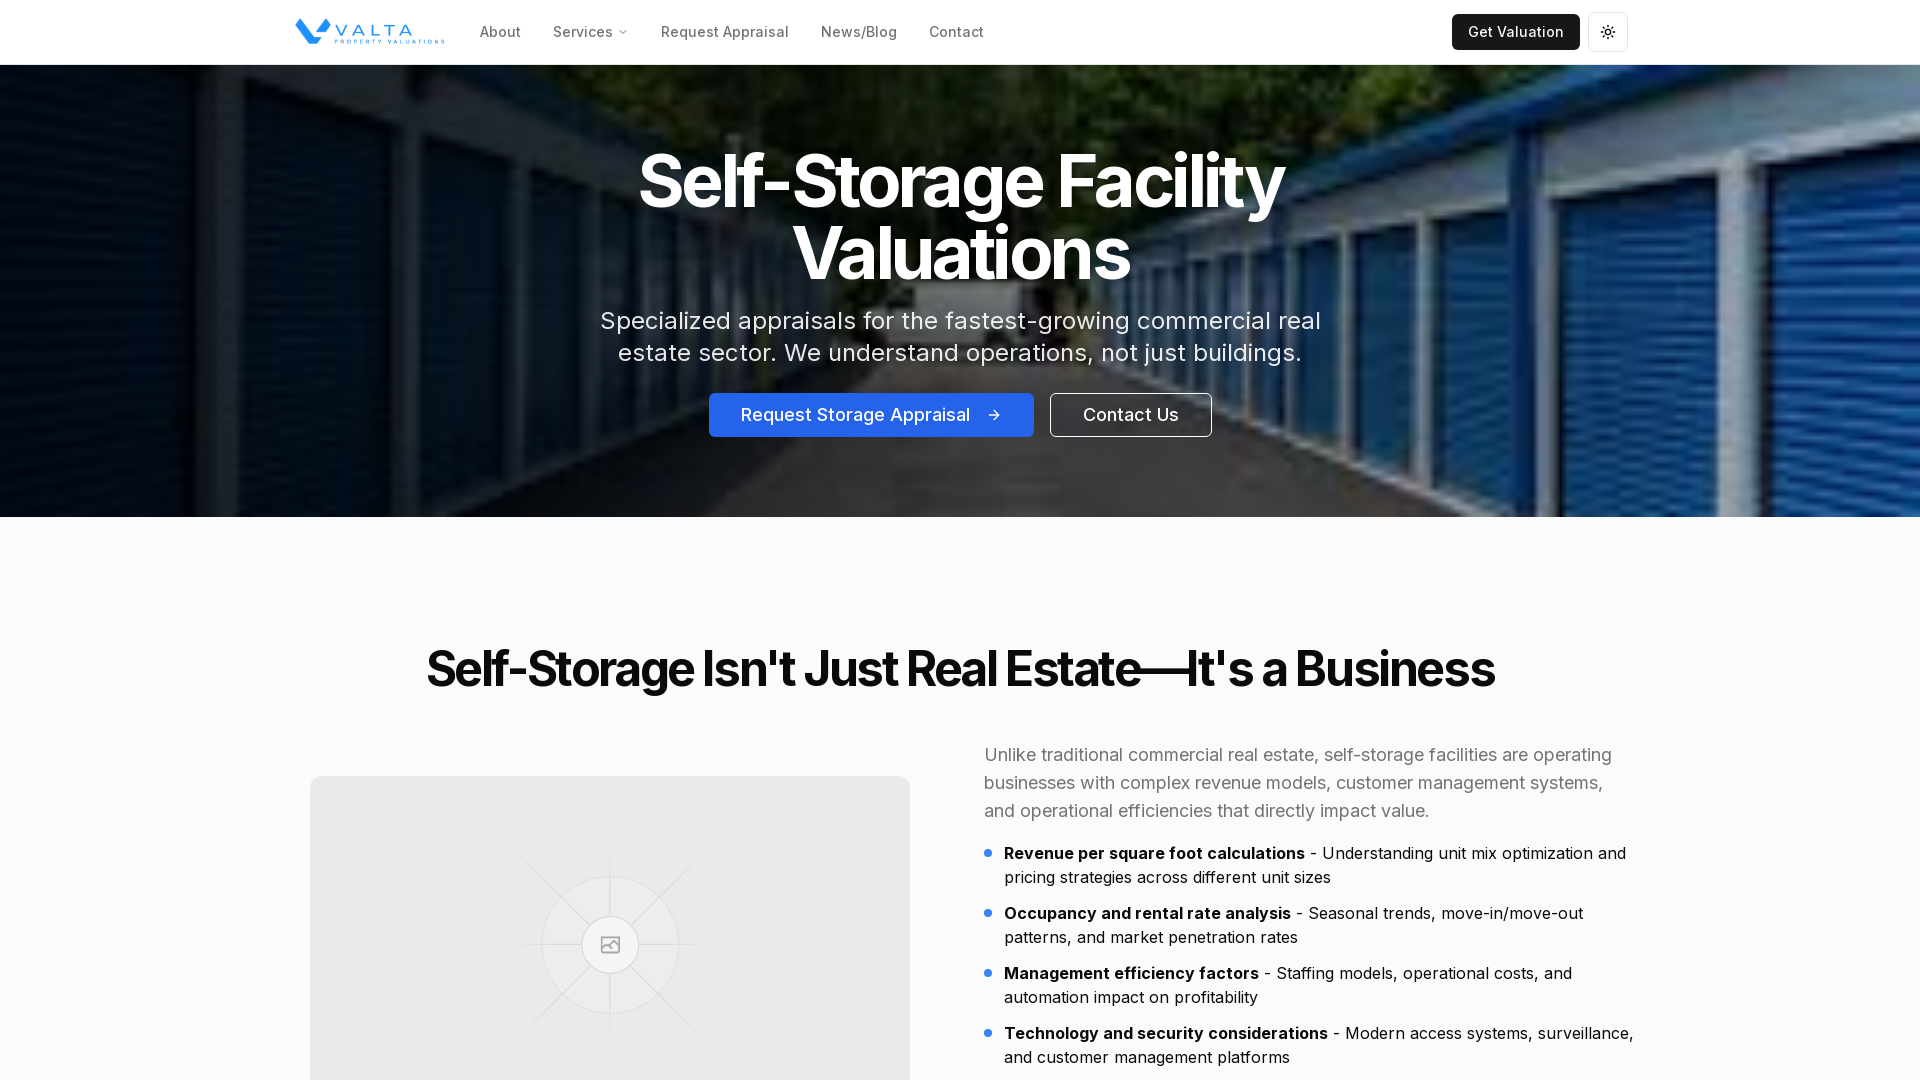

Waited an additional 2 seconds to ensure all dynamic content has loaded
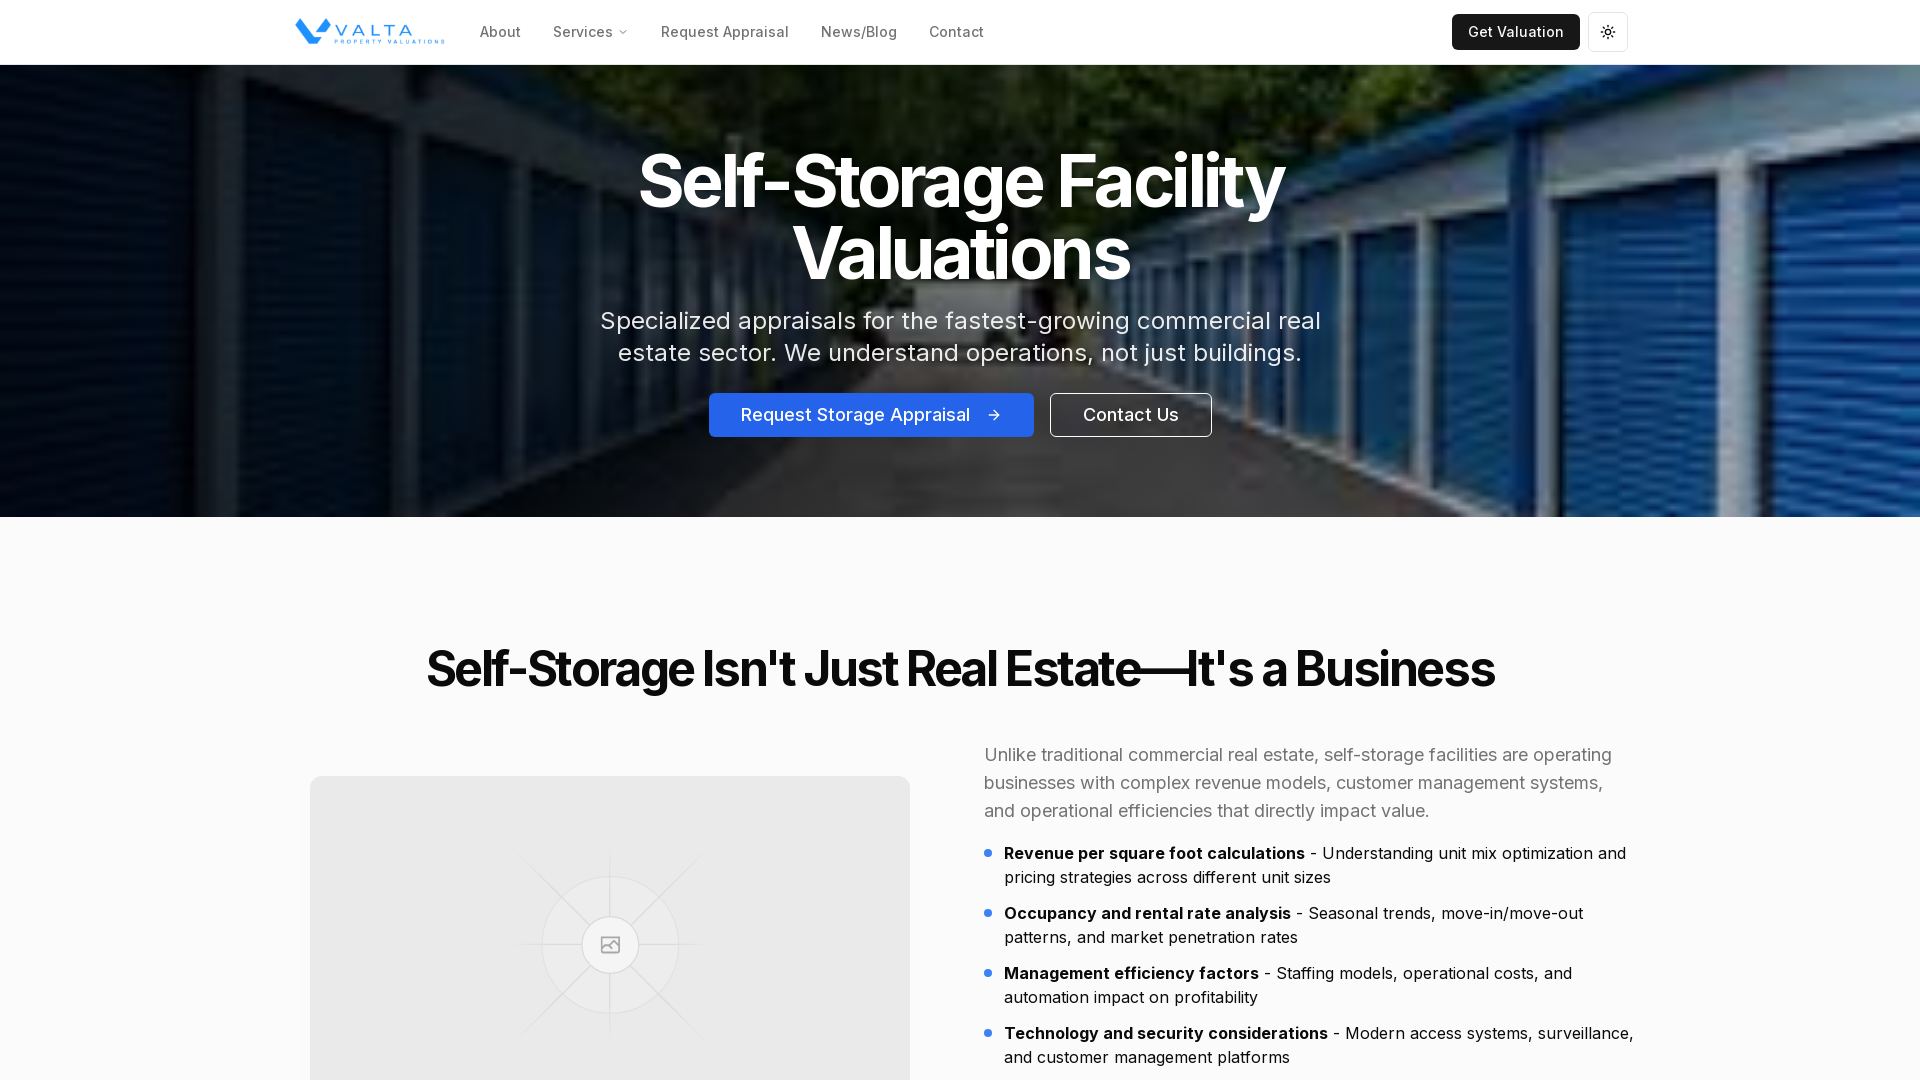

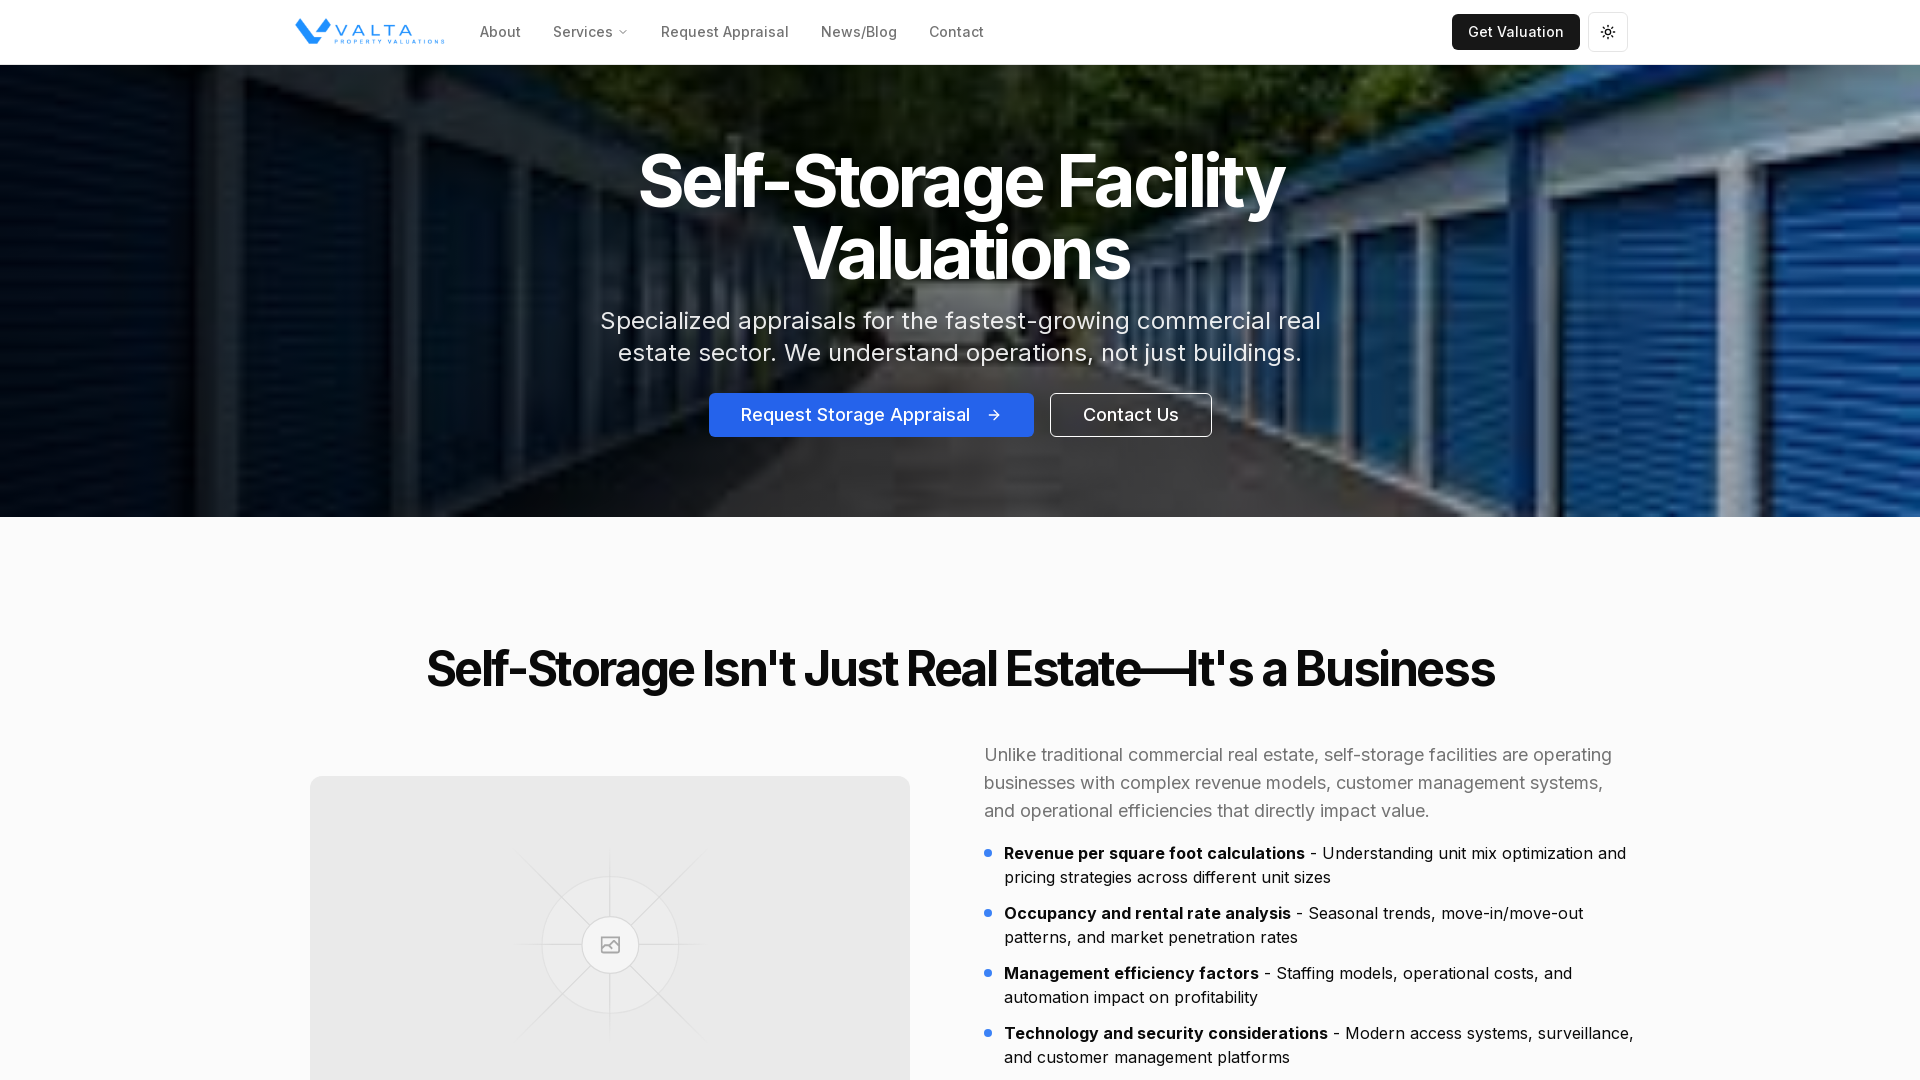